Tests browser navigation functionality by navigating to a page, going back, refreshing, and going forward through browser history.

Starting URL: https://demoqa.com/

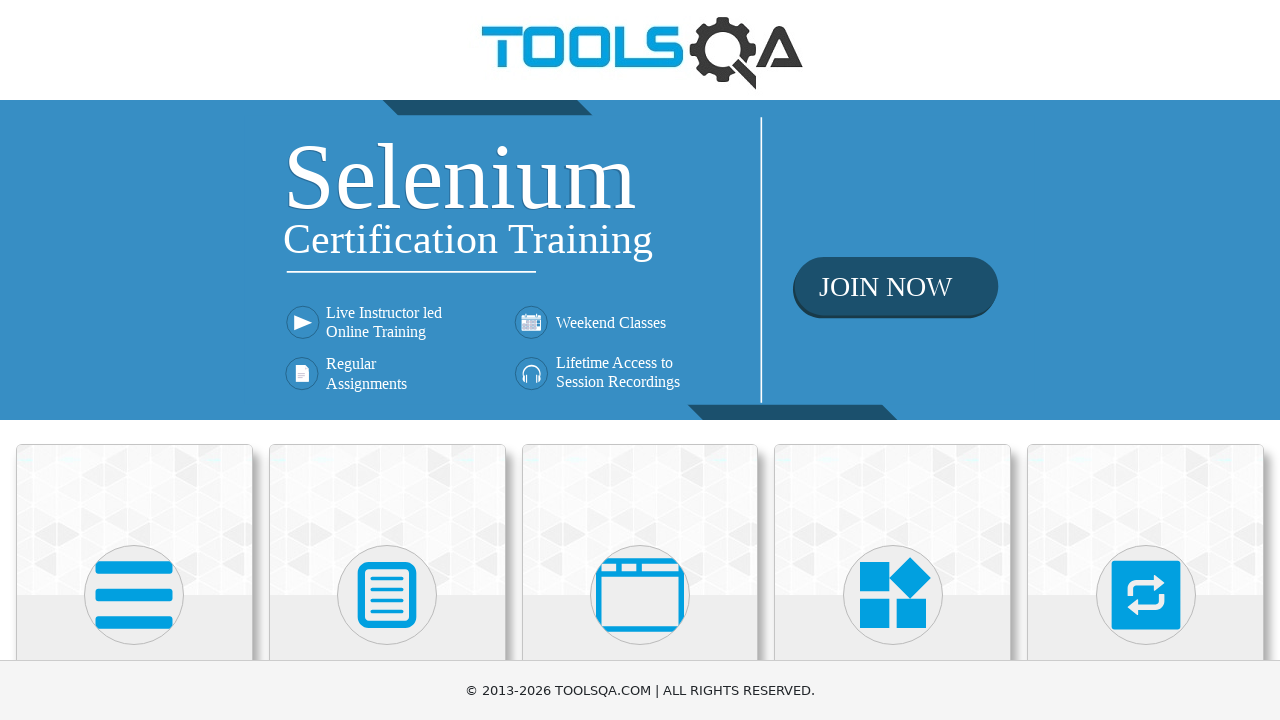

Navigated back in browser history
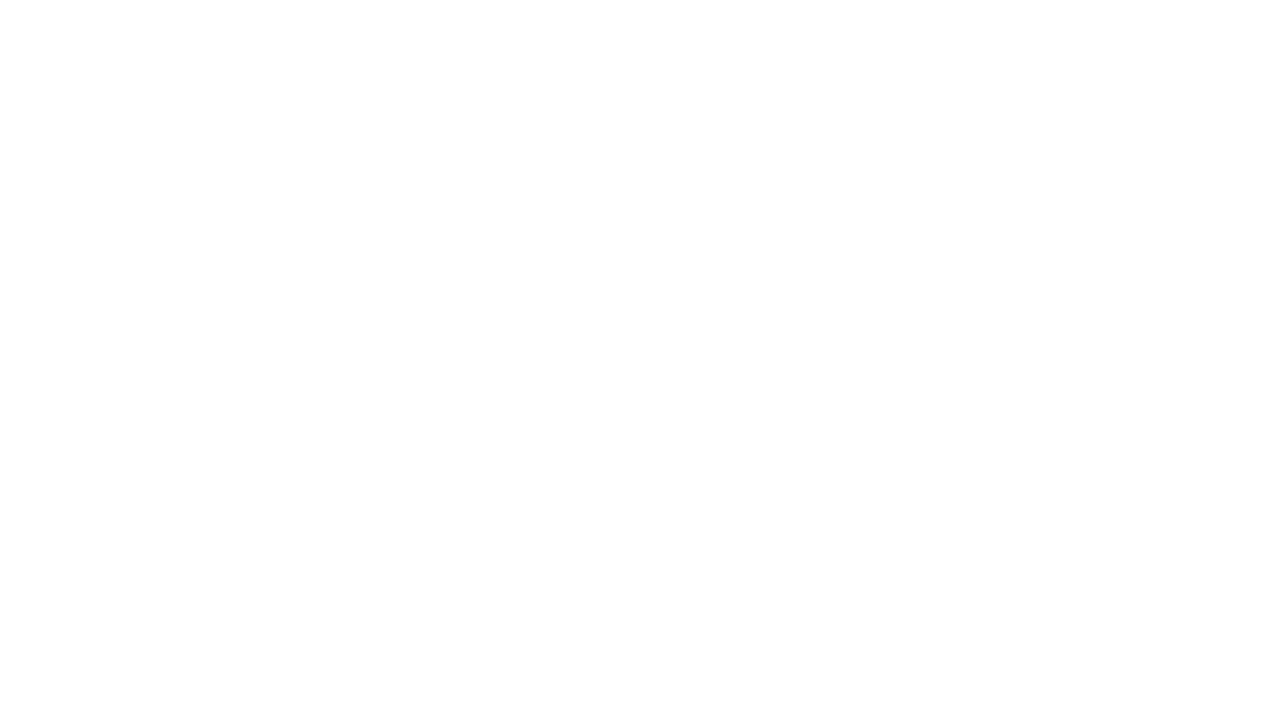

Refreshed the current page
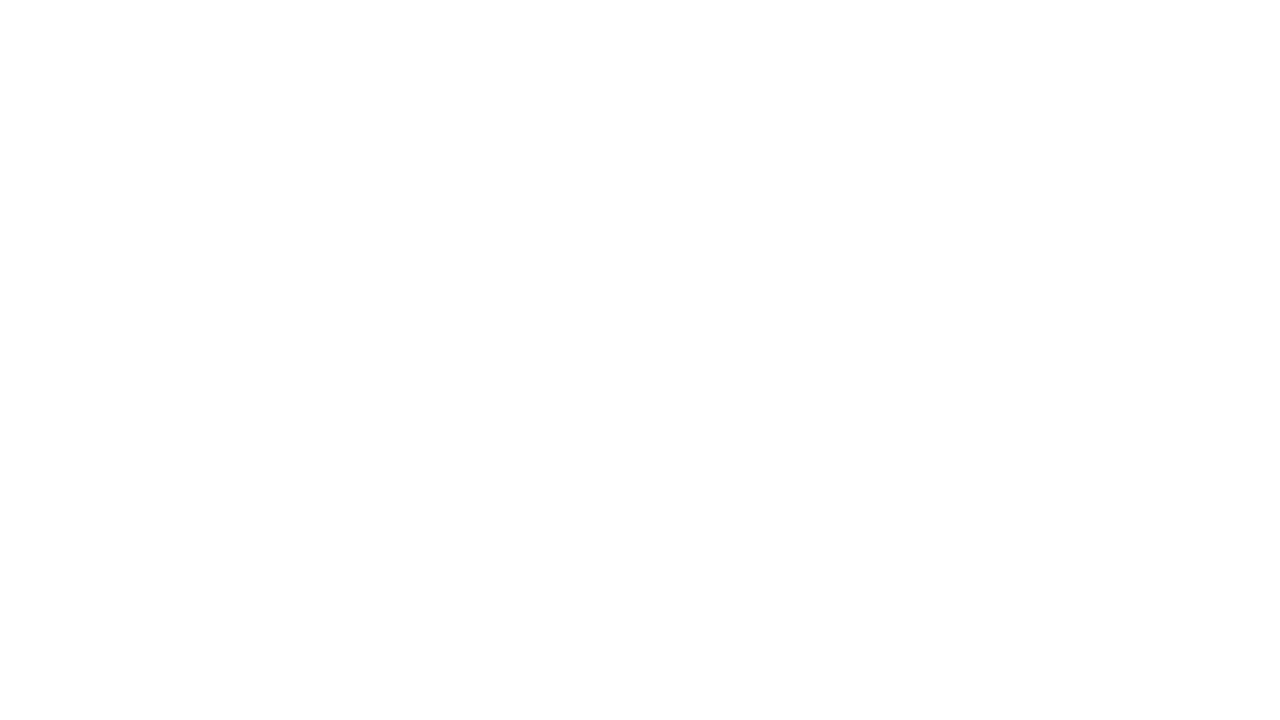

Navigated forward in browser history
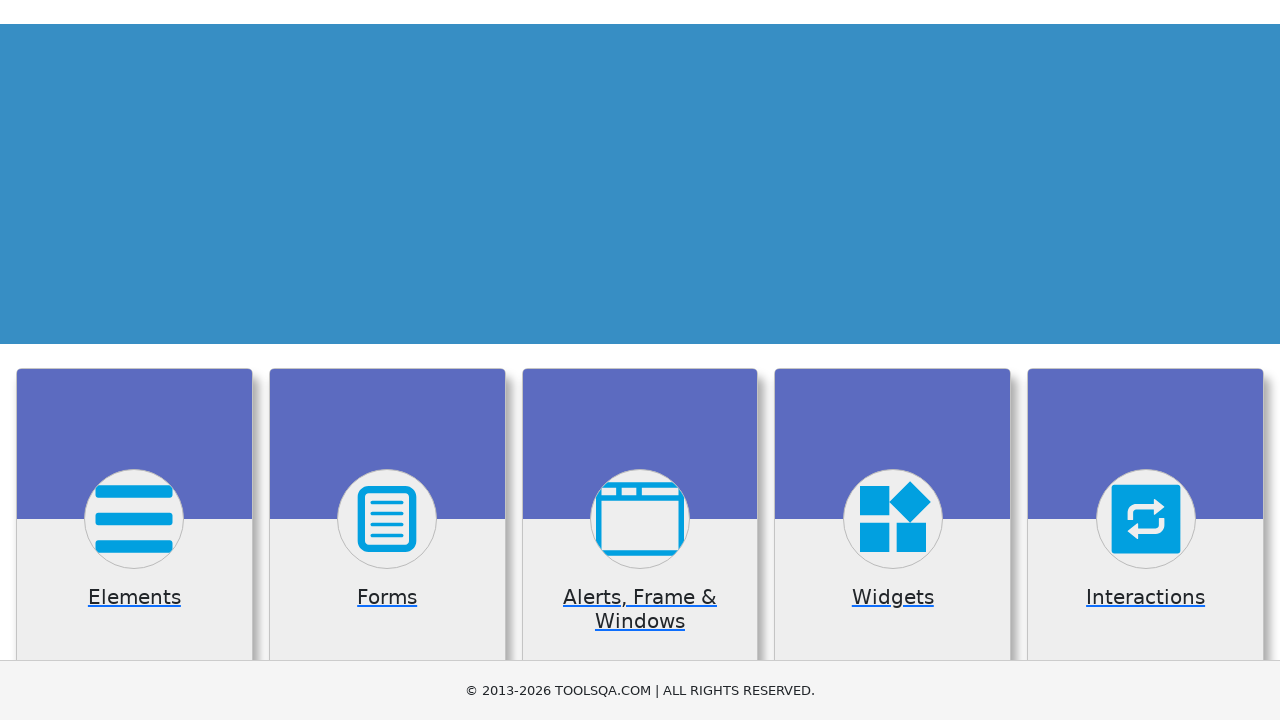

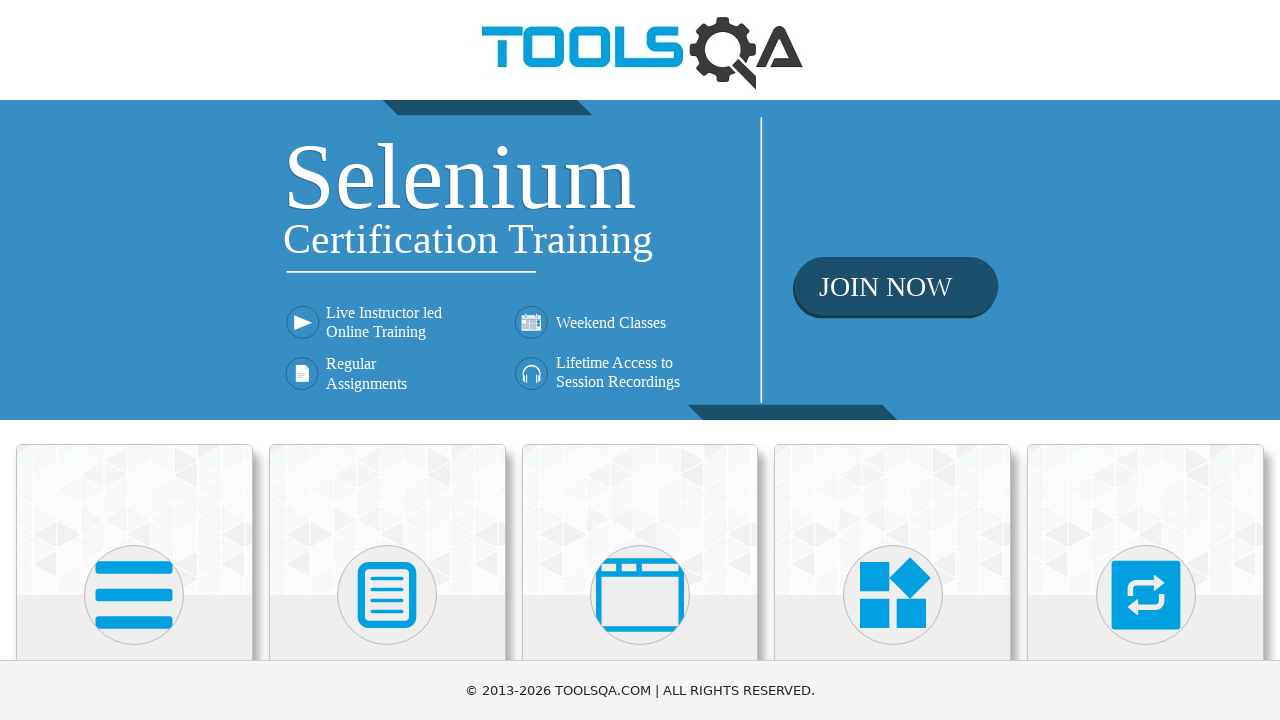